Tests adding multiple todo items and verifies the correct count of todos in the list

Starting URL: https://demo.playwright.dev/todomvc/

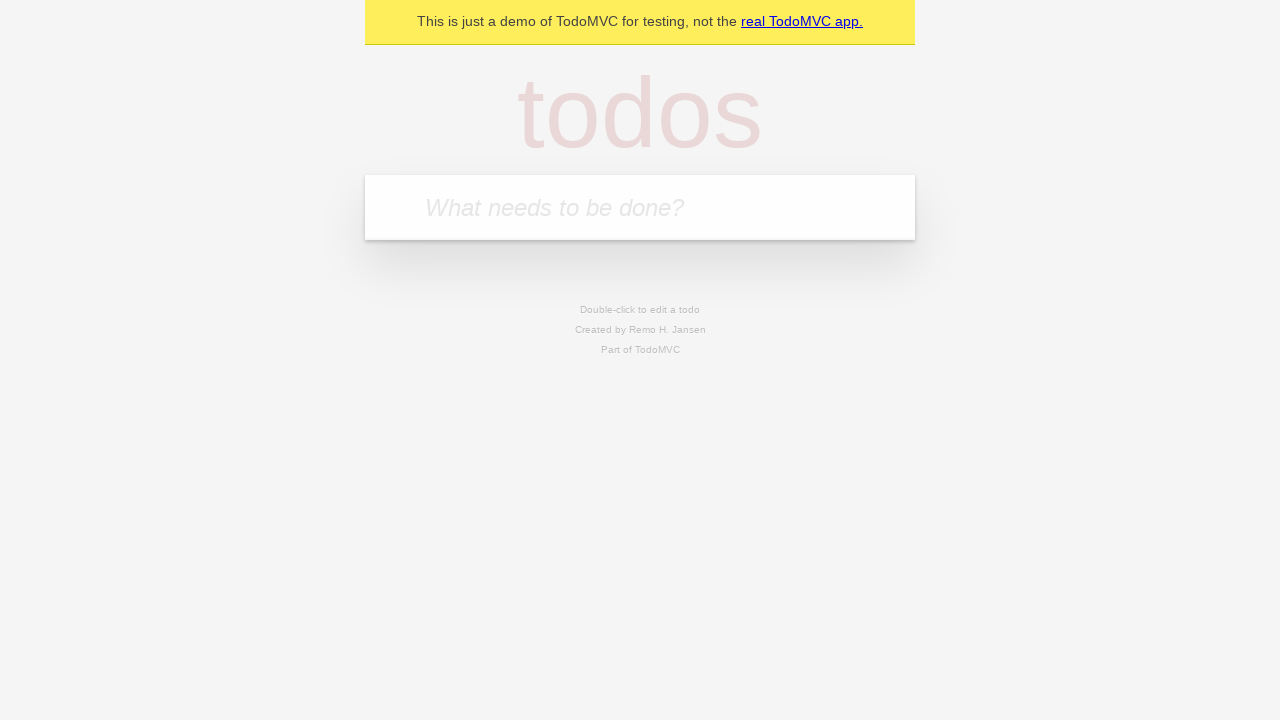

Filled new todo input with 'Lập trình CI/CD' on .new-todo
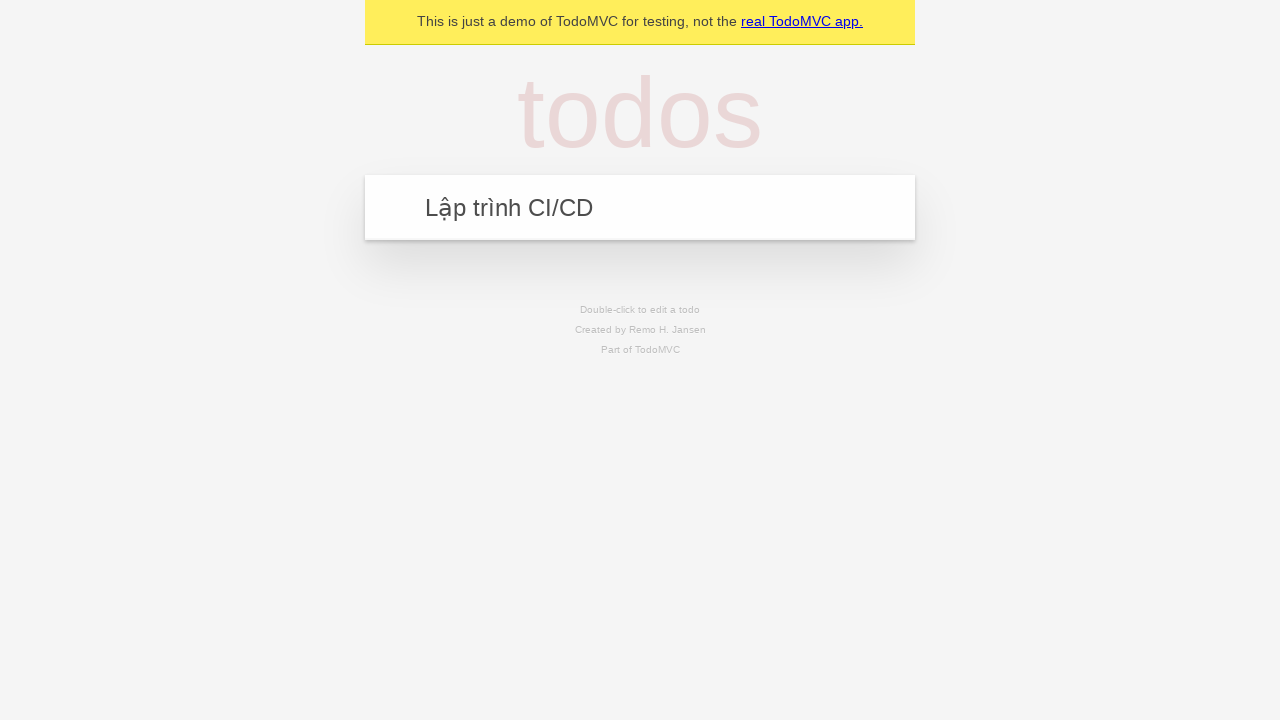

Pressed Enter to add first todo item on .new-todo
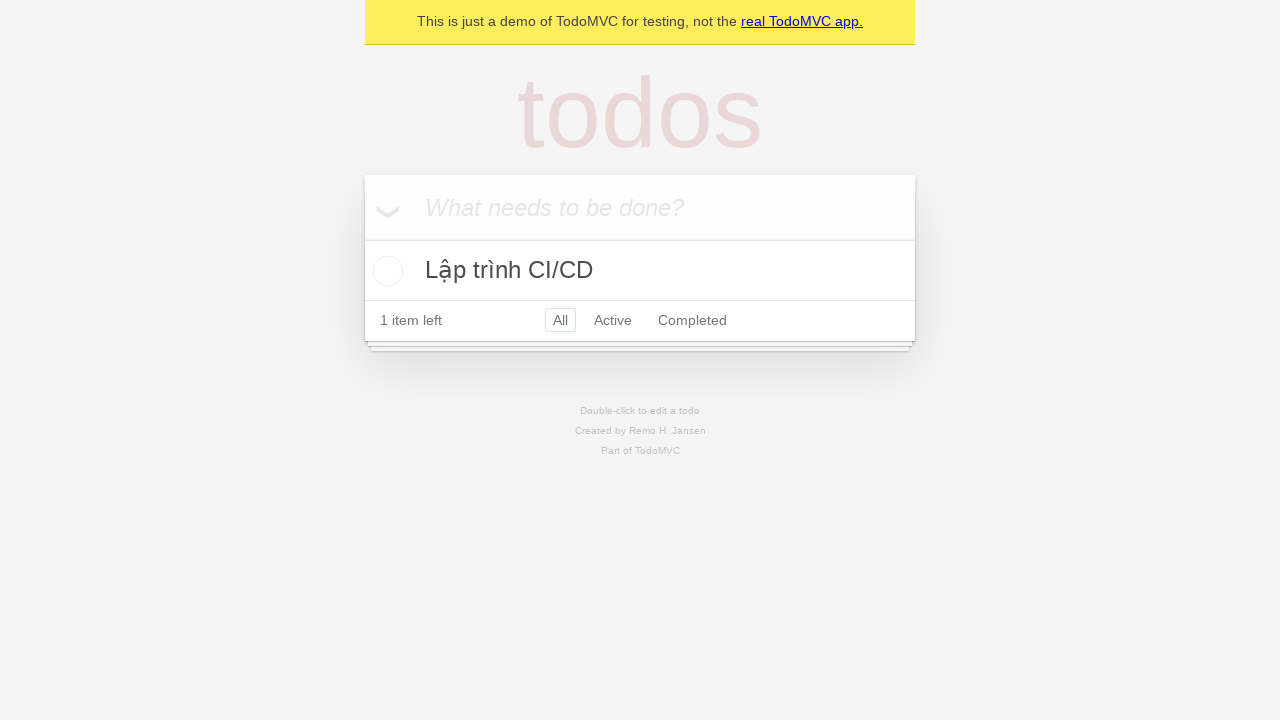

Filled new todo input with 'Học Playwright' on .new-todo
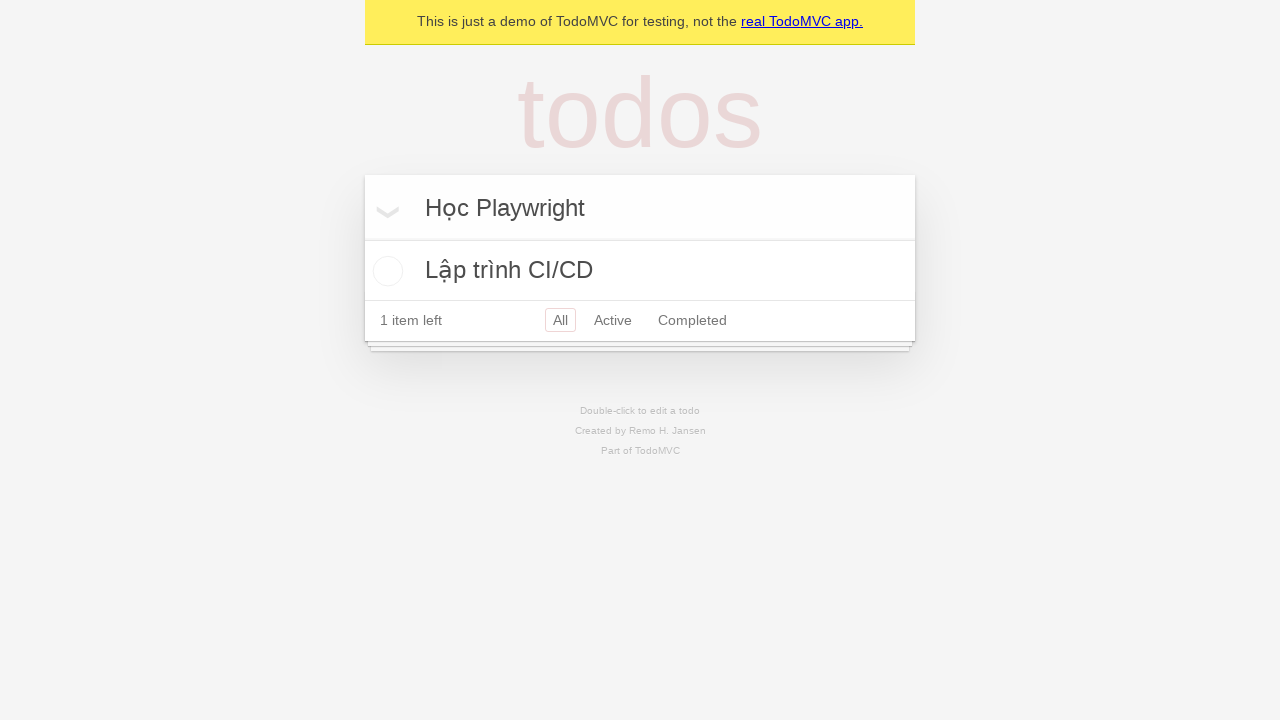

Pressed Enter to add second todo item on .new-todo
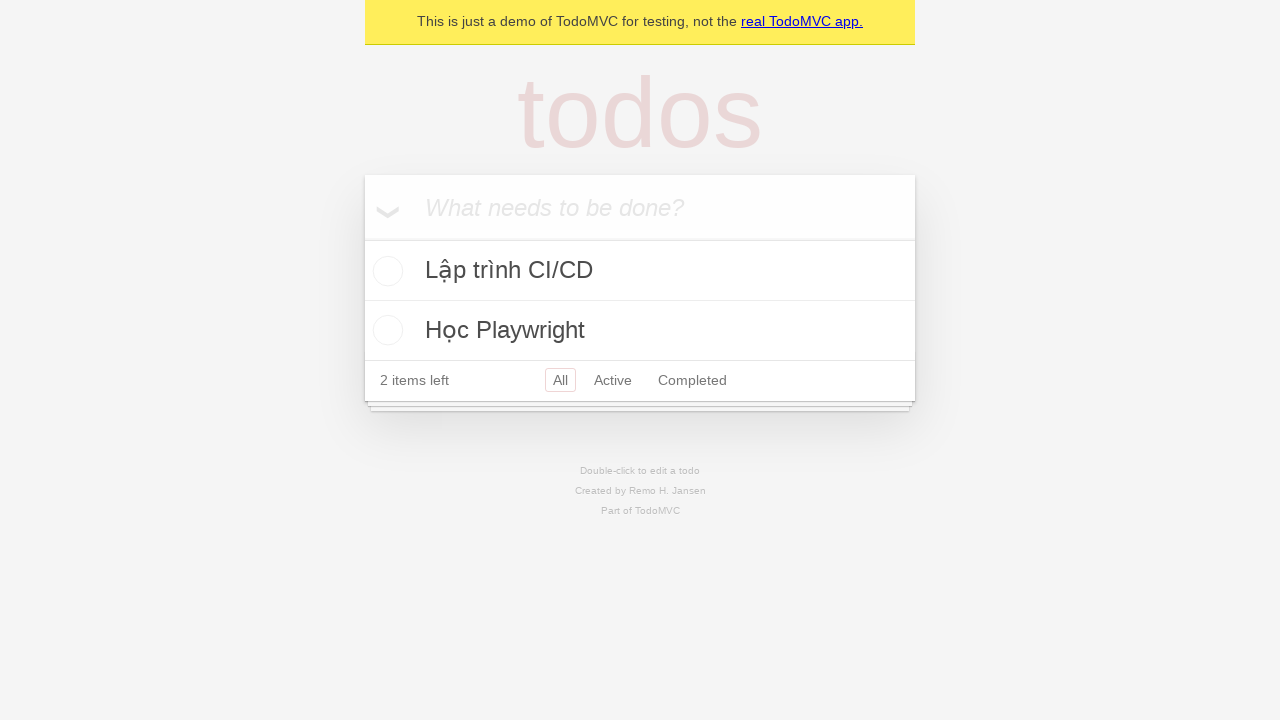

Waited for todo items to appear in the list
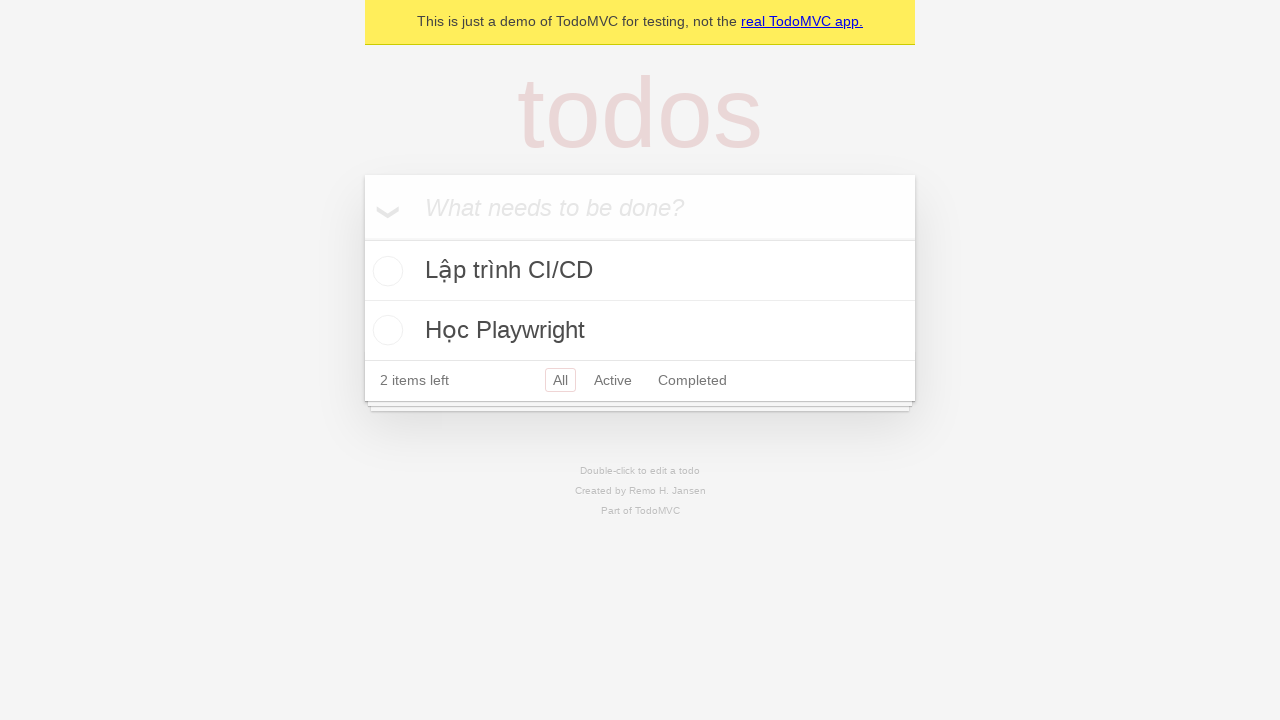

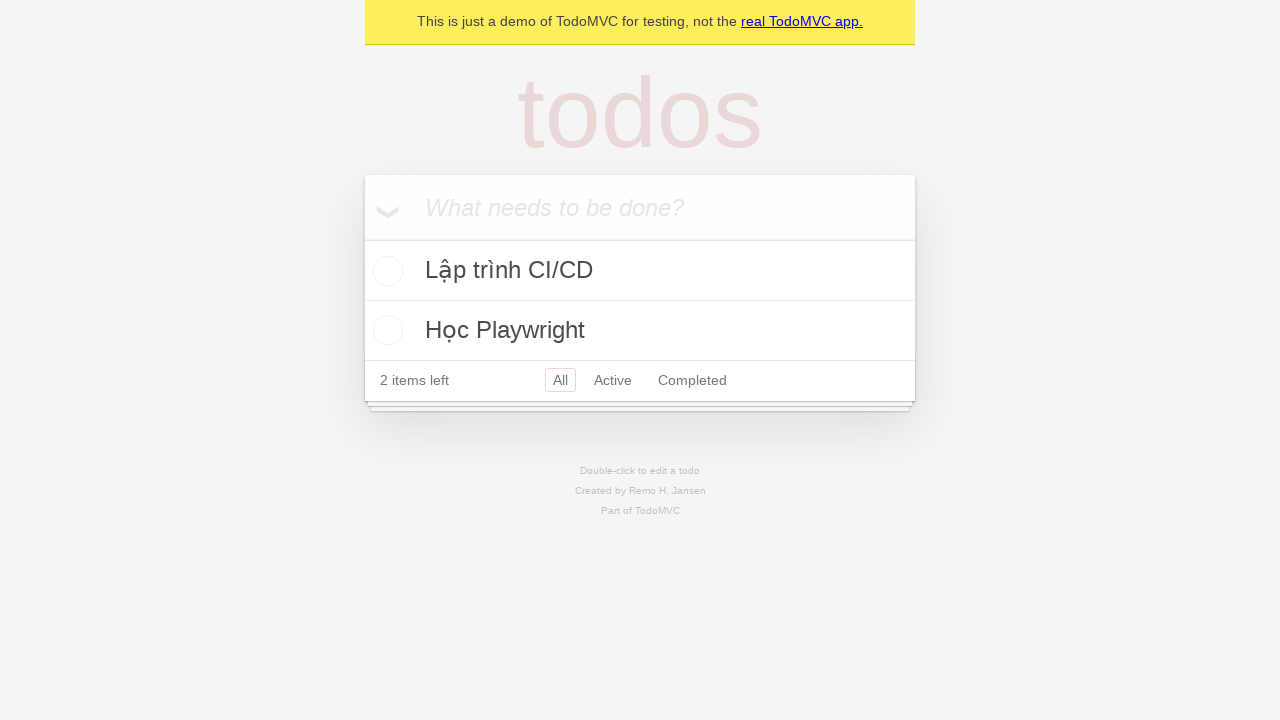